Tests window handling functionality by opening multiple browser windows and then closing the child windows

Starting URL: https://demoqa.com/browser-windows

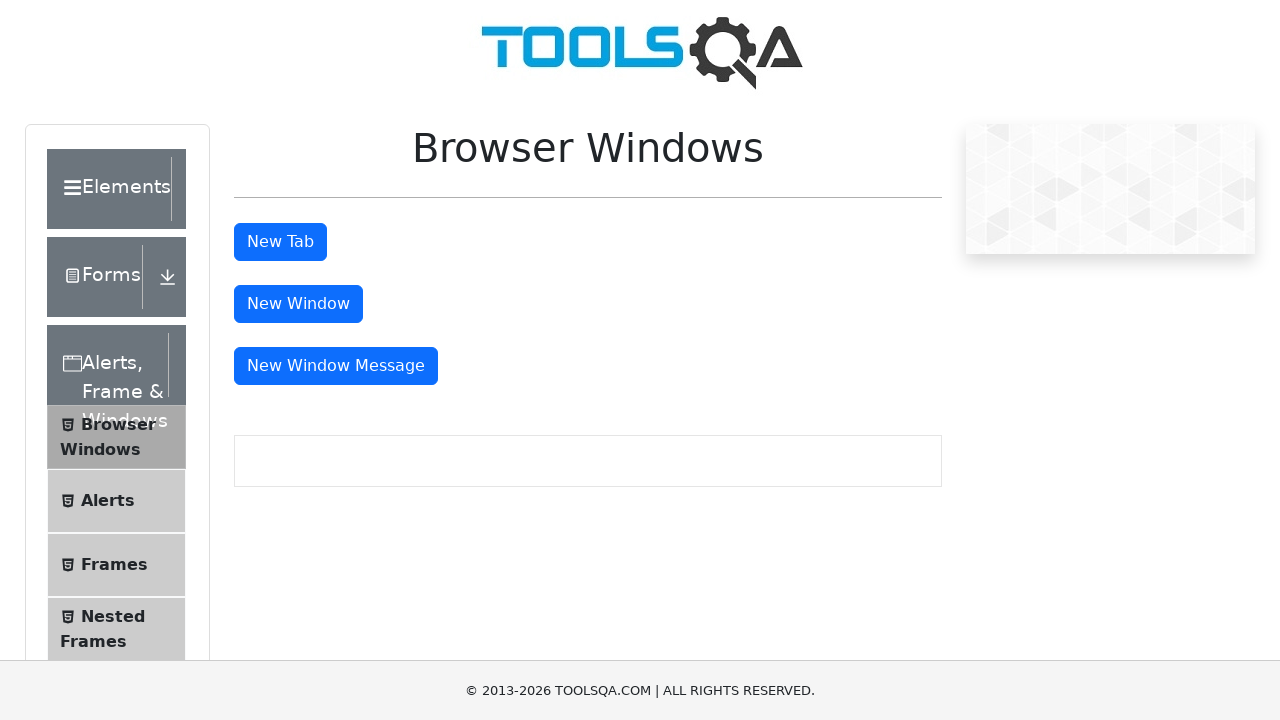

Clicked button to open first child window at (298, 304) on #windowButton
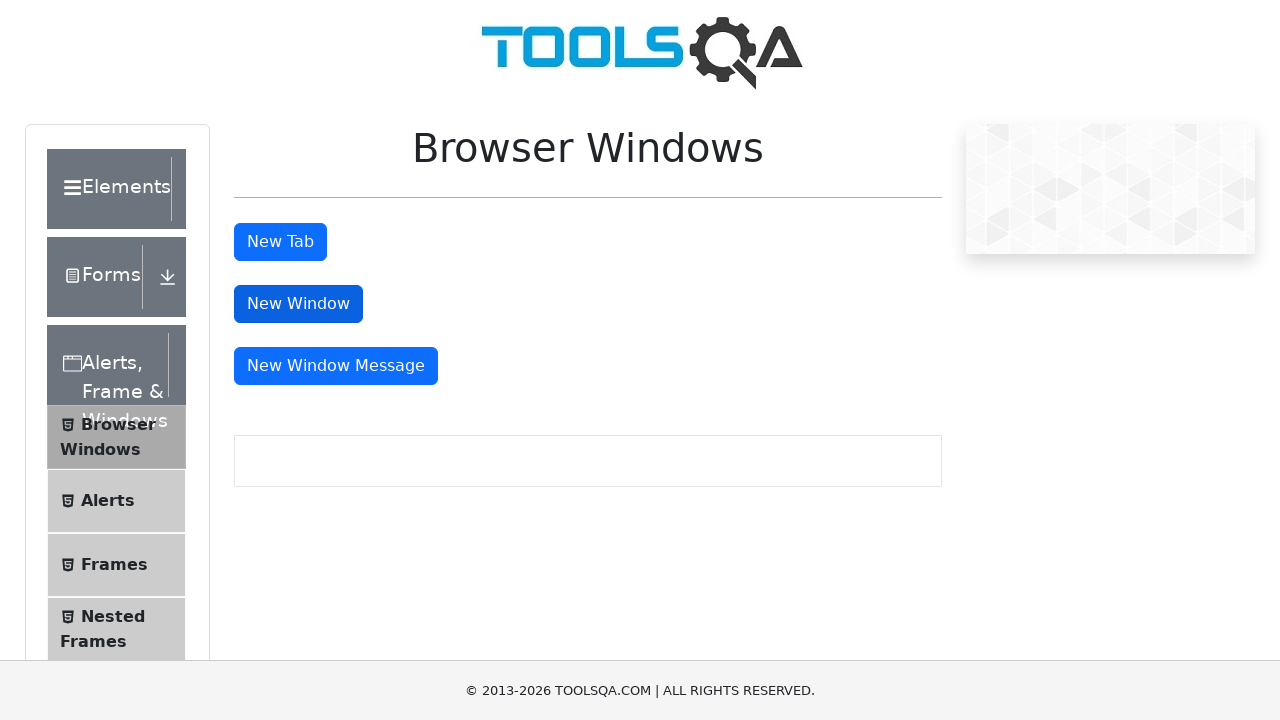

Clicked button to open second child window at (336, 366) on #messageWindowButton
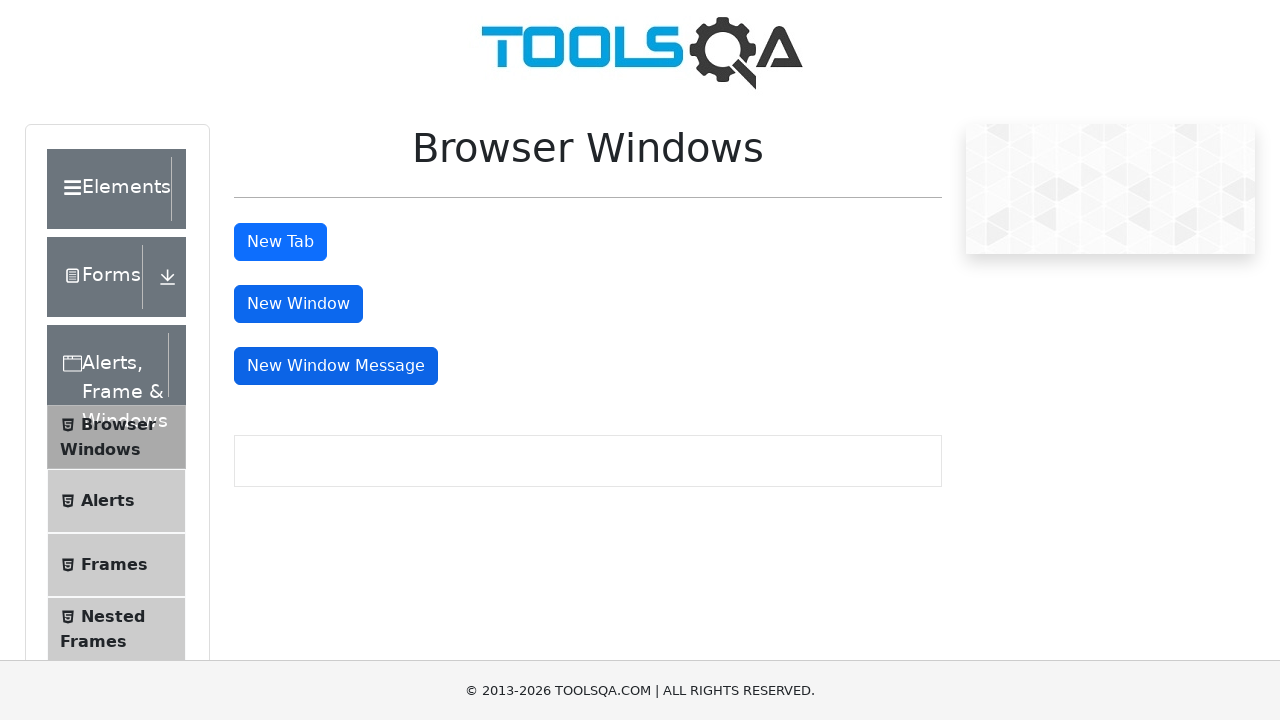

Retrieved all open window/page contexts
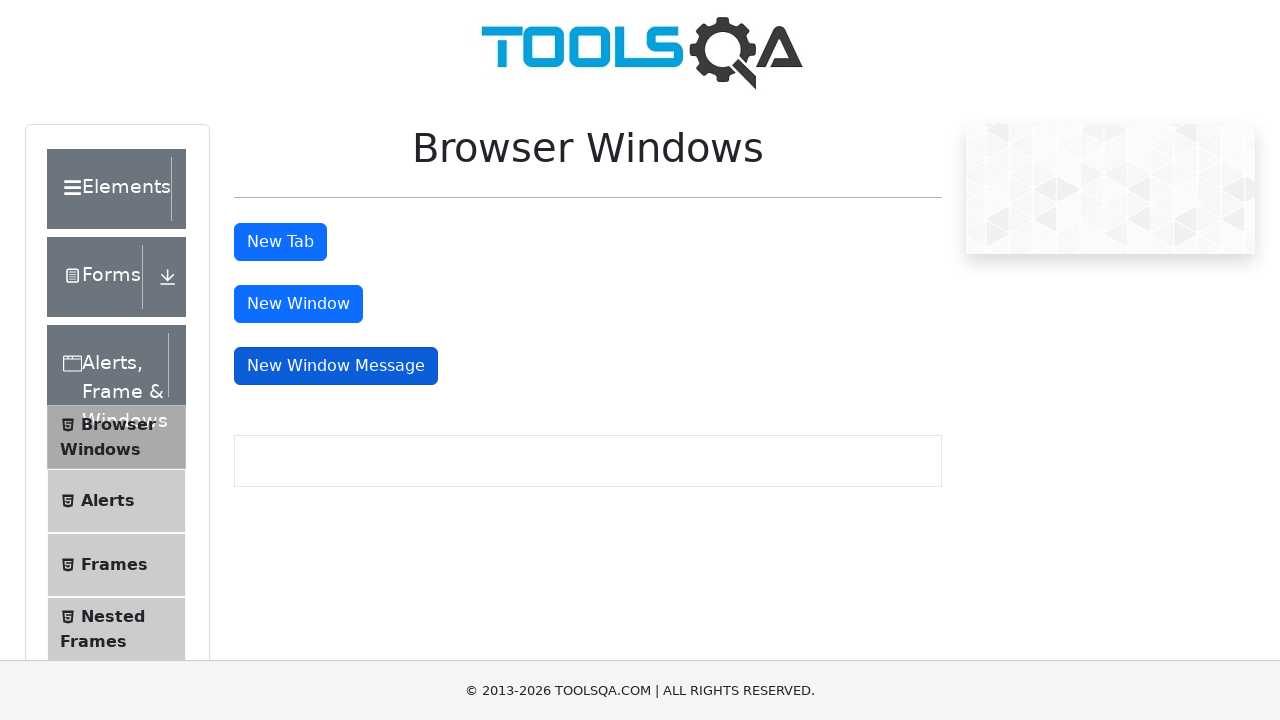

Closed a child window
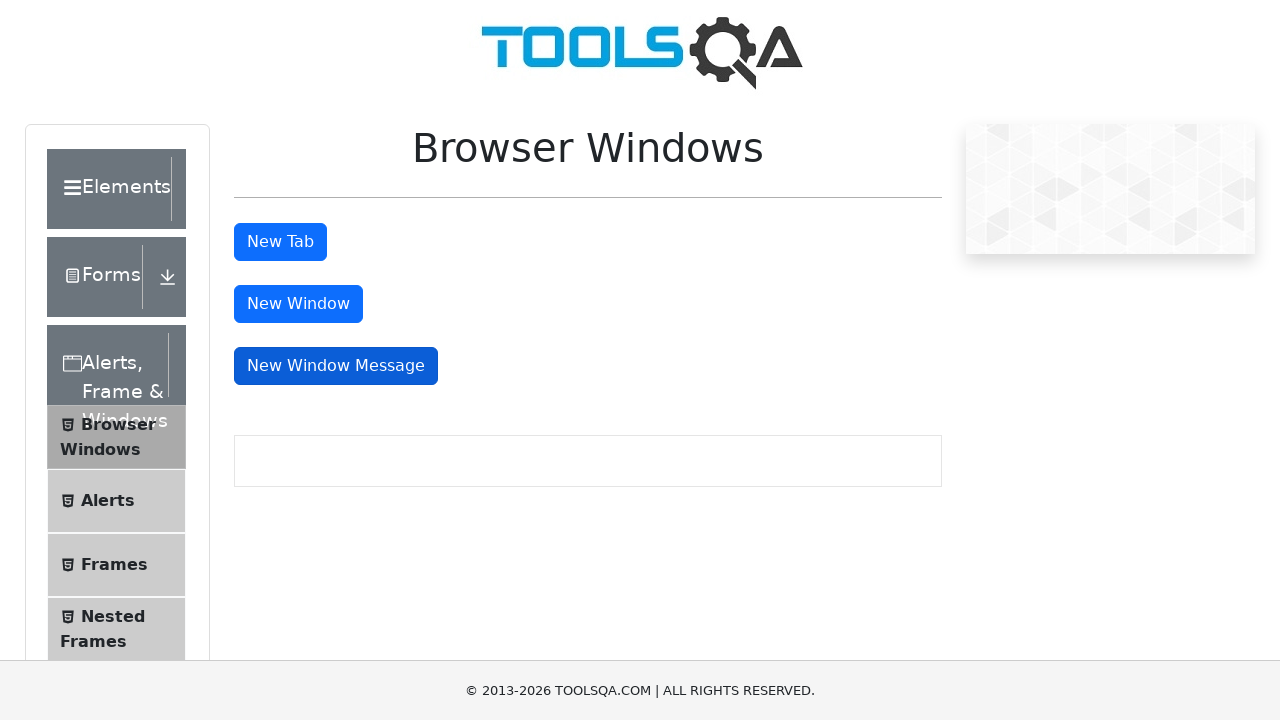

Closed a child window
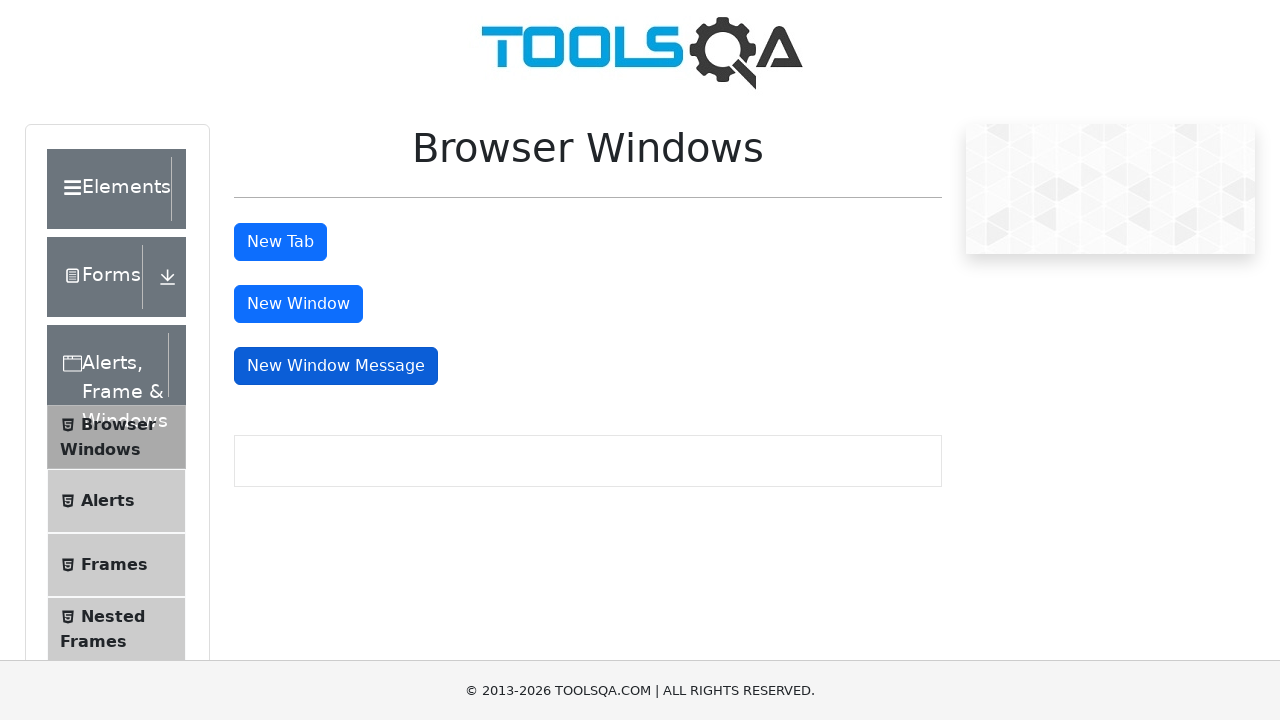

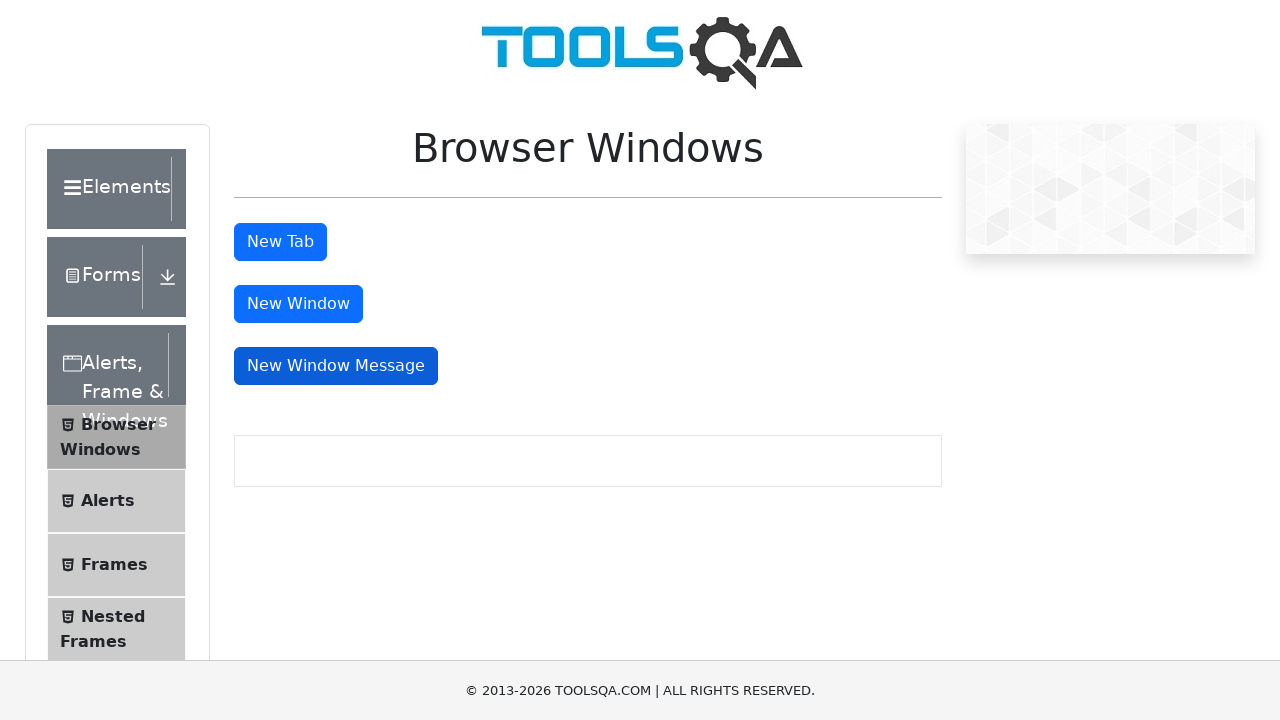